Takes a screenshot of the automation practice page

Starting URL: https://rahulshettyacademy.com/AutomationPractice/

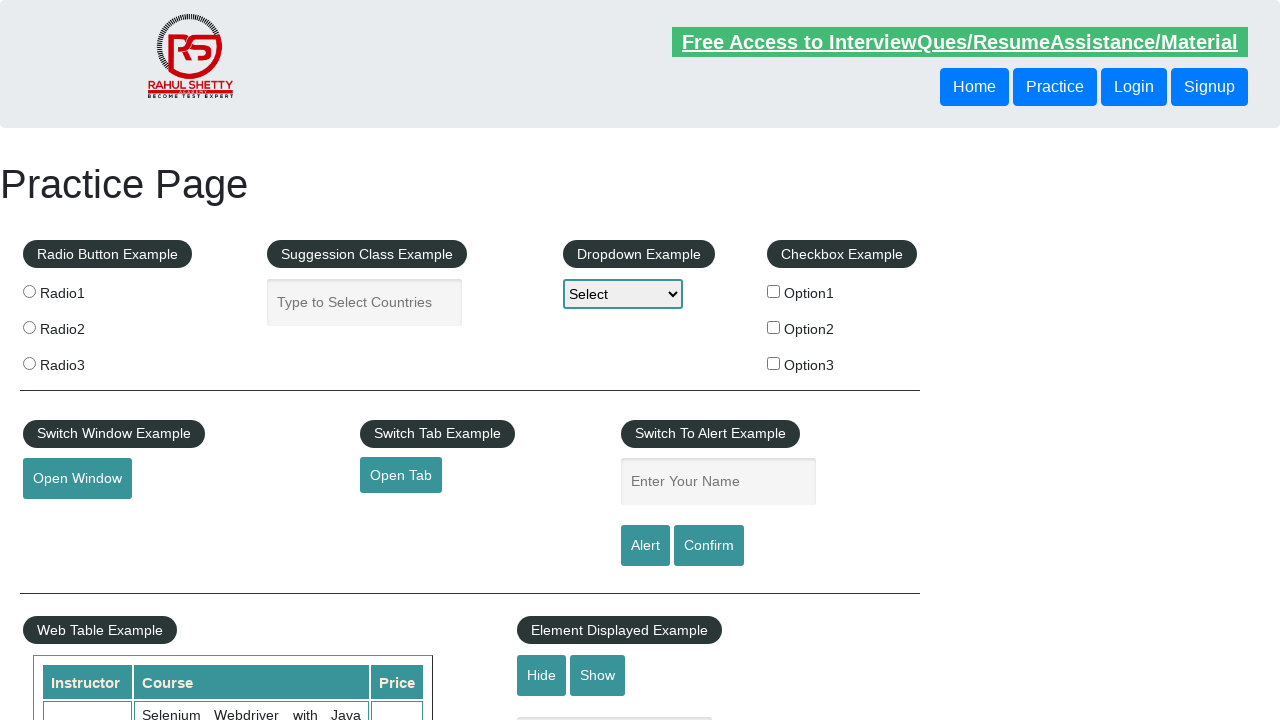

Waited 4 seconds for automation practice page to load
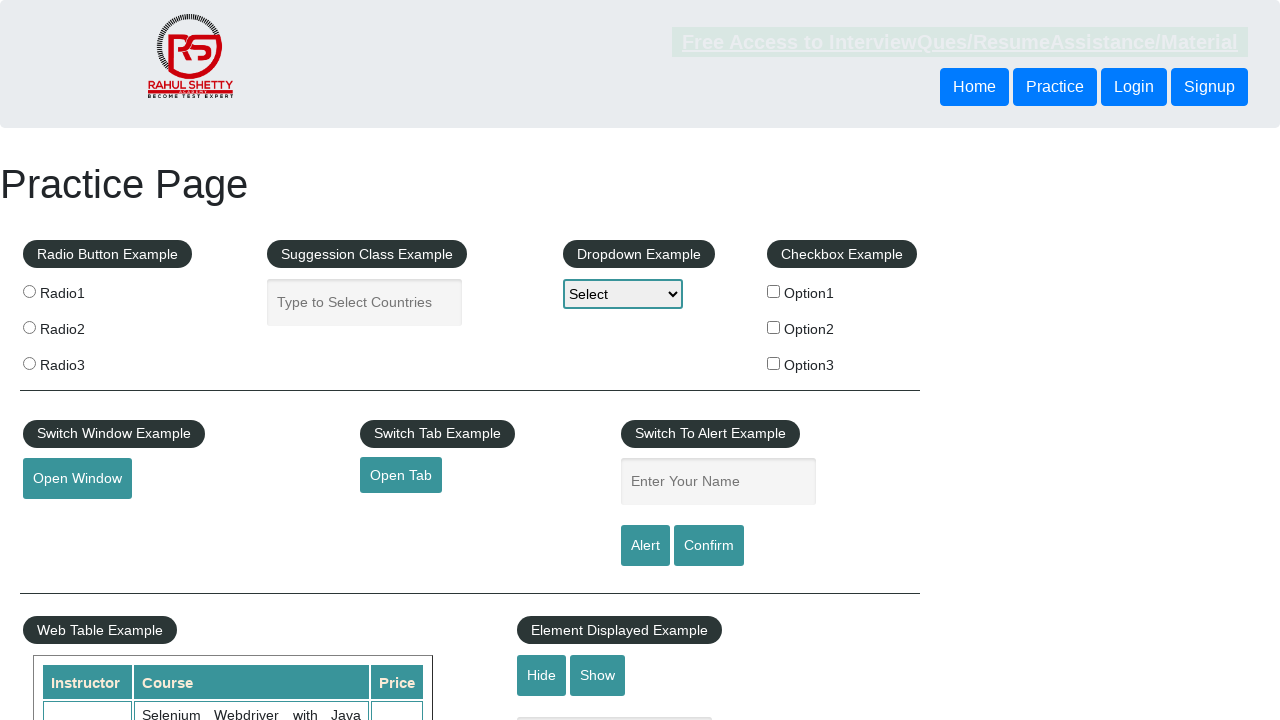

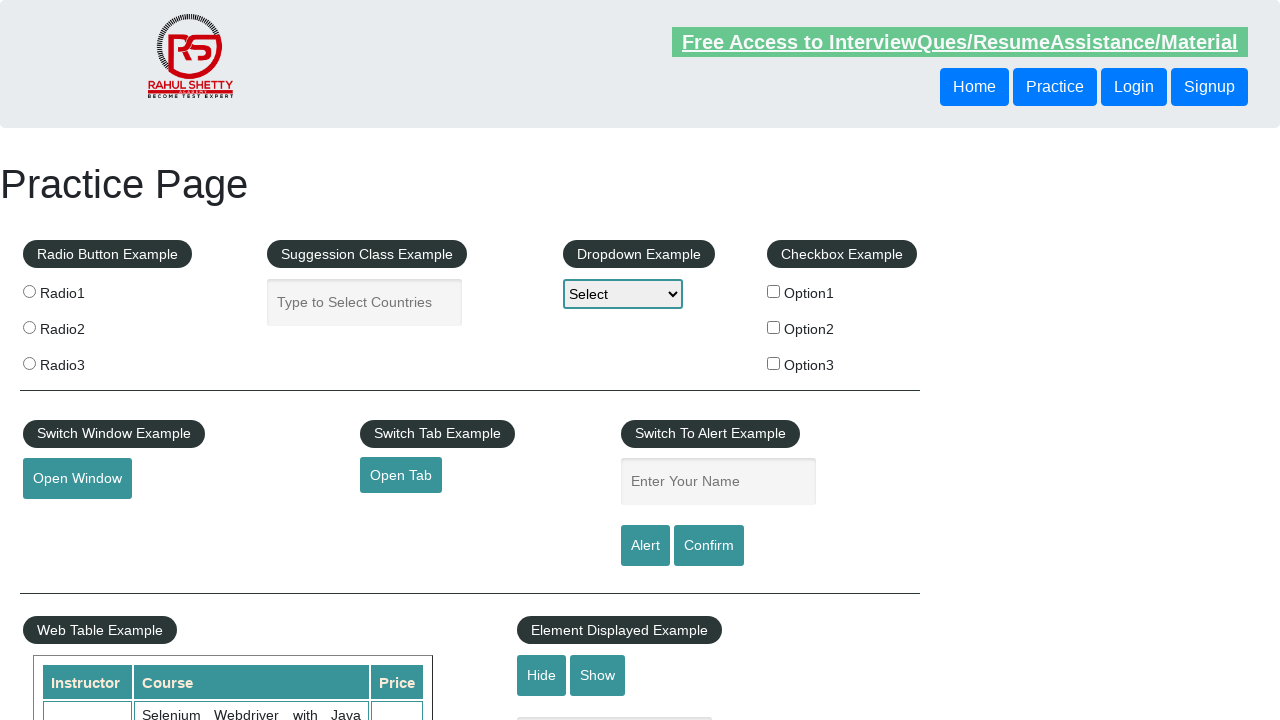